Tests user registration form by filling zip code, personal information, and submitting the registration

Starting URL: https://www.sharelane.com/cgi-bin/register.py

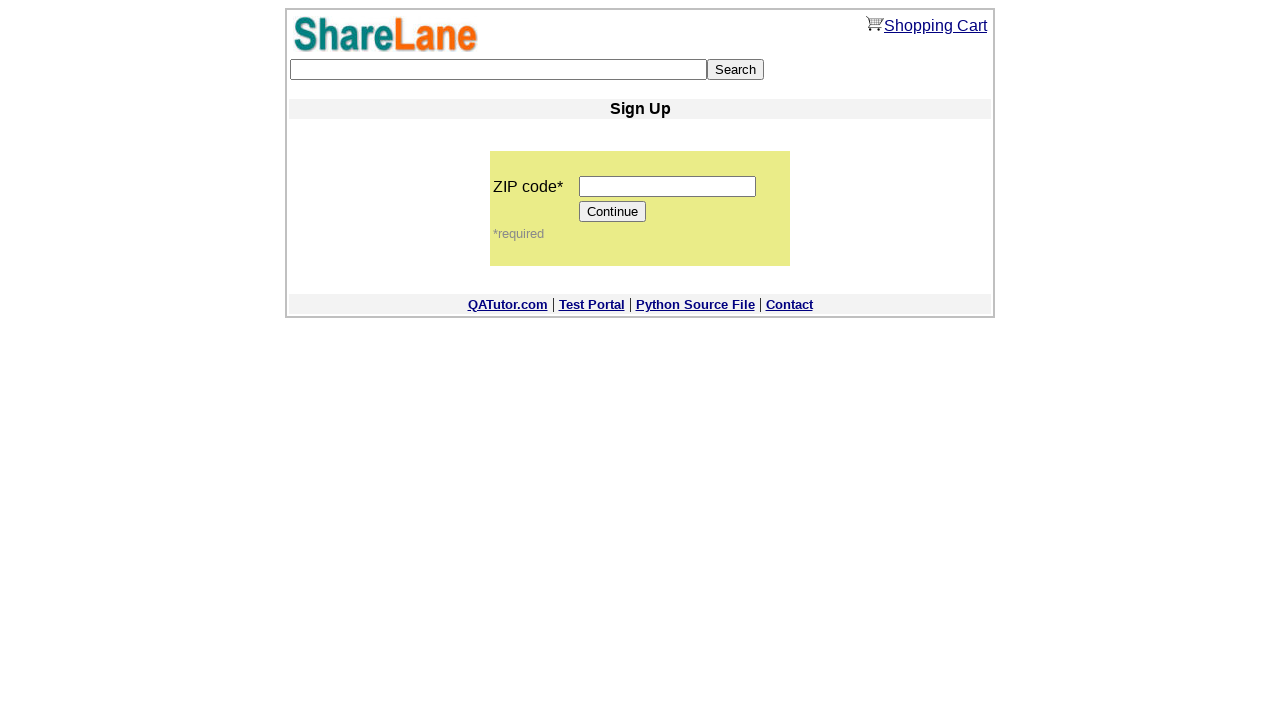

Filled zip code field with '888888' on input[name='zip_code']
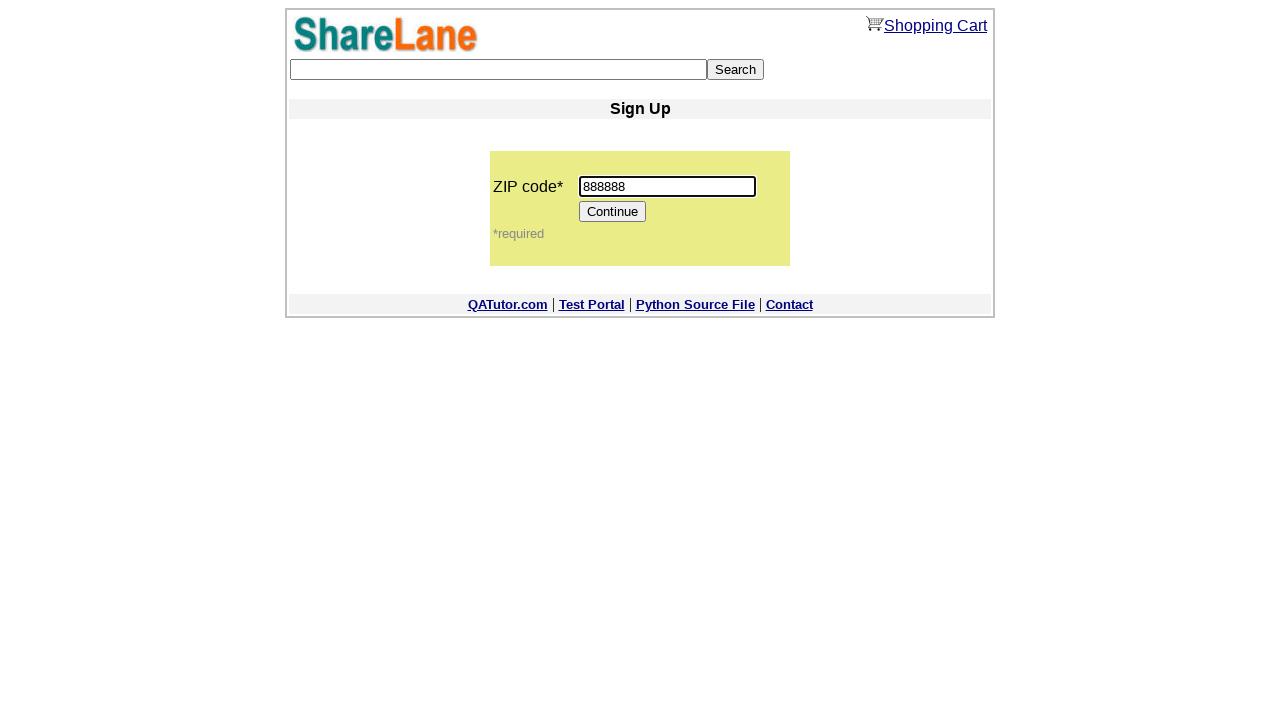

Clicked Continue button to proceed from zip code screen at (613, 212) on input[value='Continue']
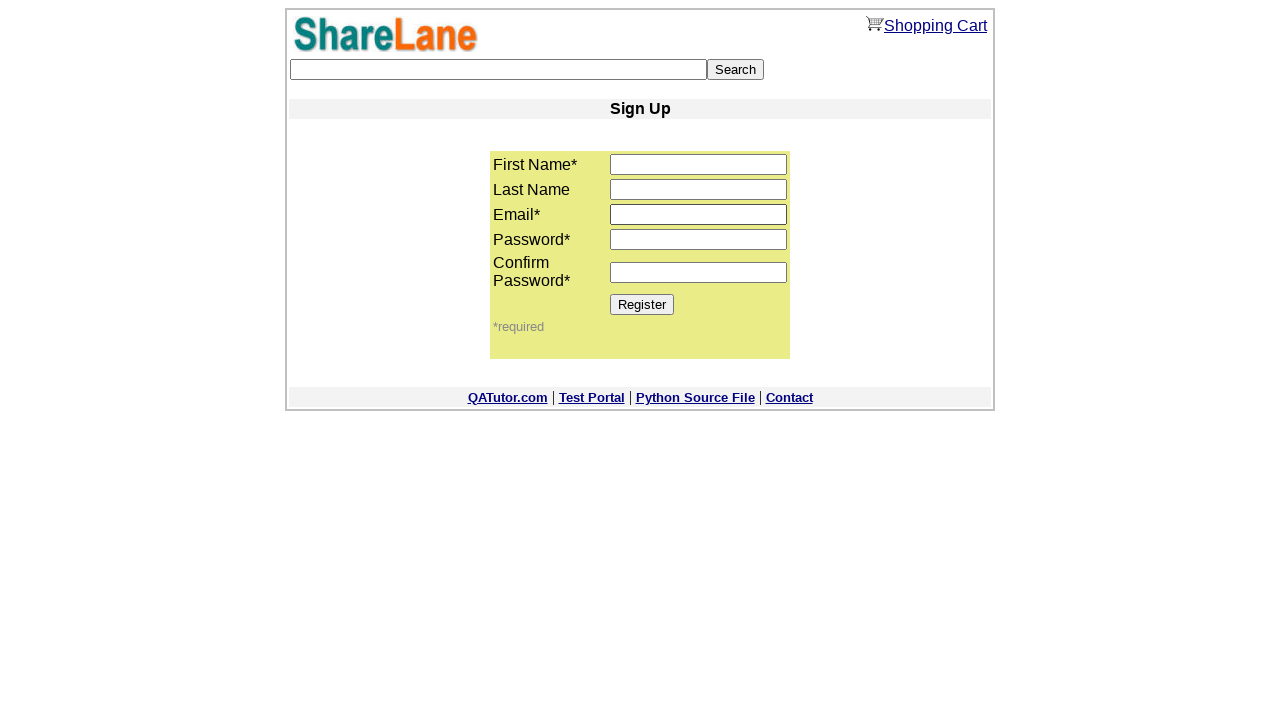

Filled first name field with 'Bob' on input[name='first_name']
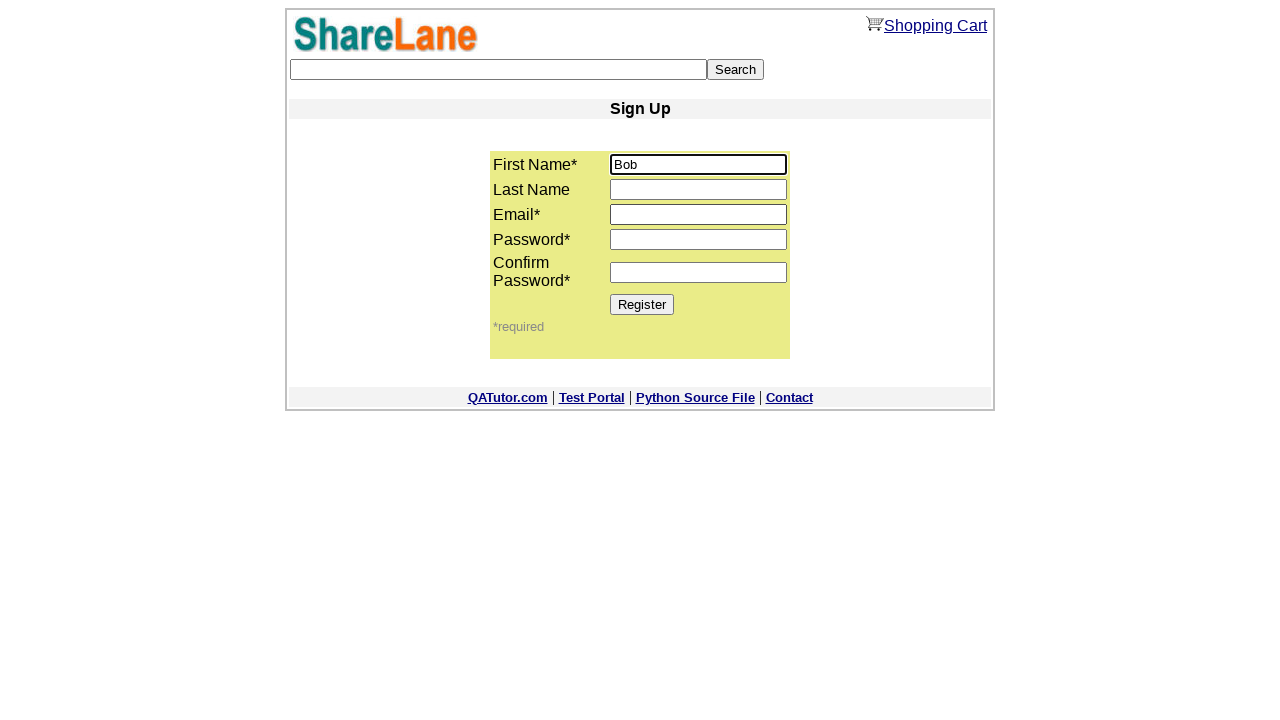

Filled last name field with 'Bobowa' on input[name='last_name']
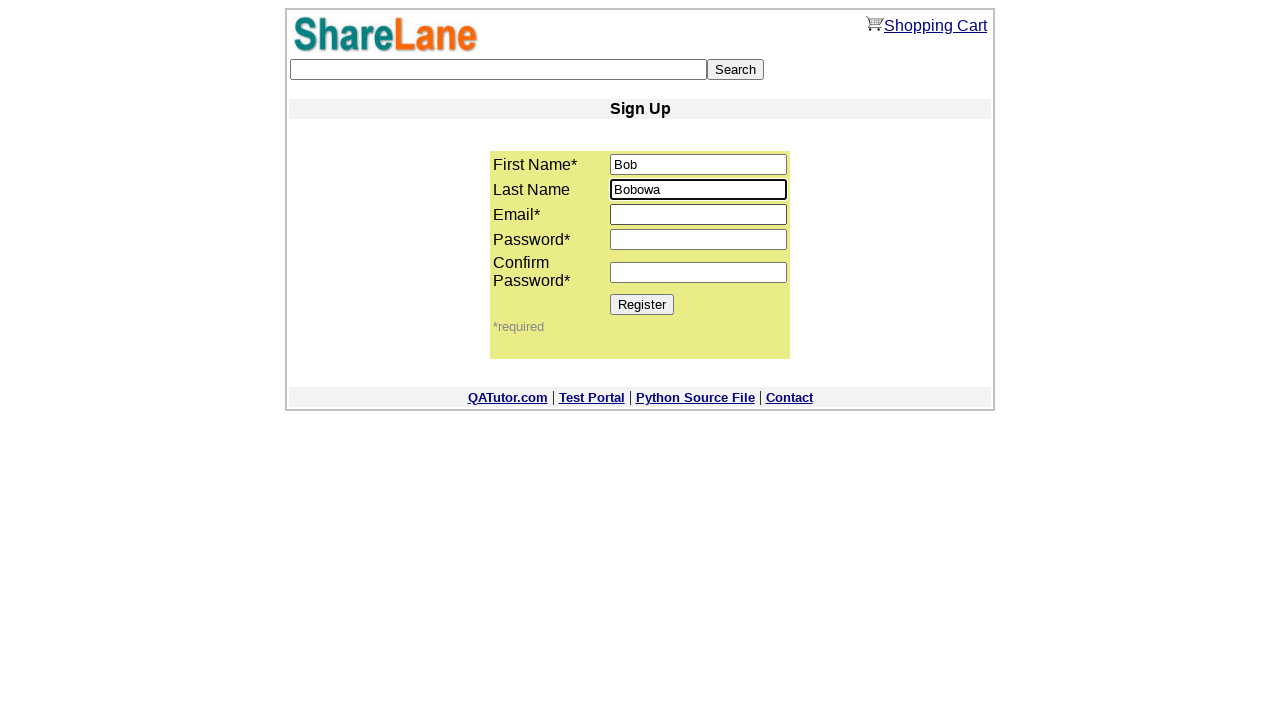

Filled email field with 'Bob@test.mail' on input[name='email']
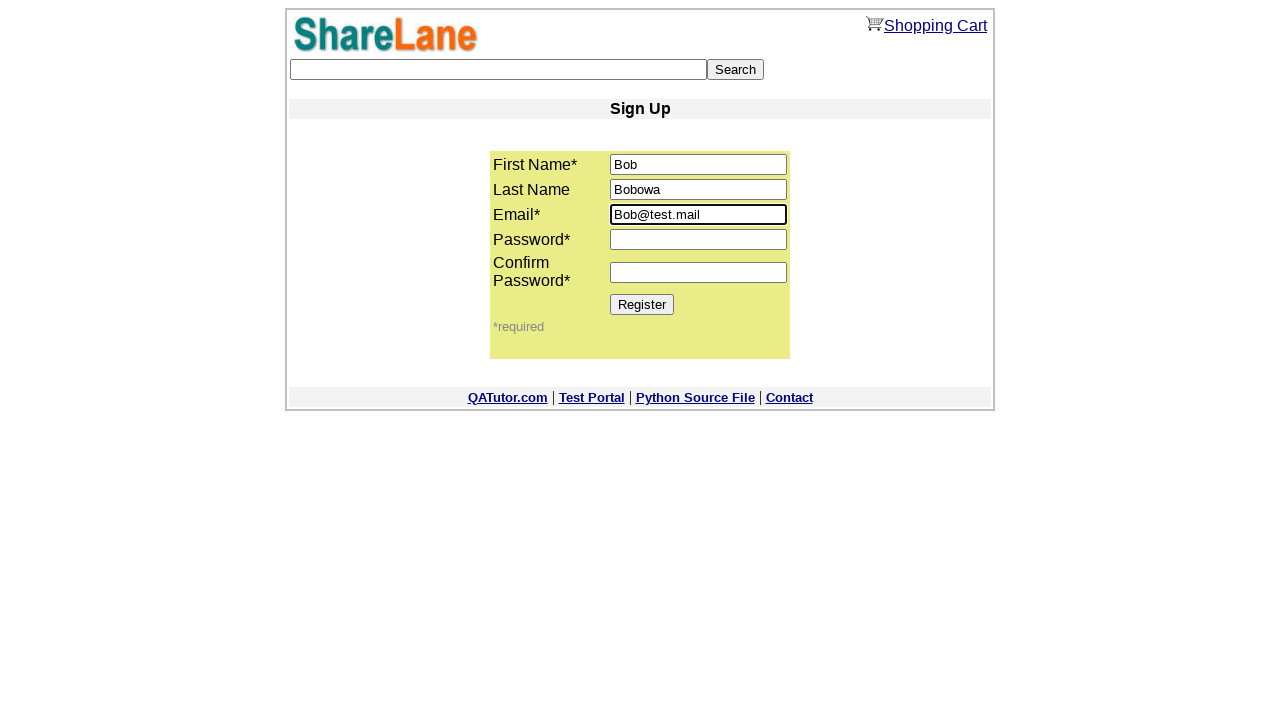

Filled password field with 'password' on input[name='password1']
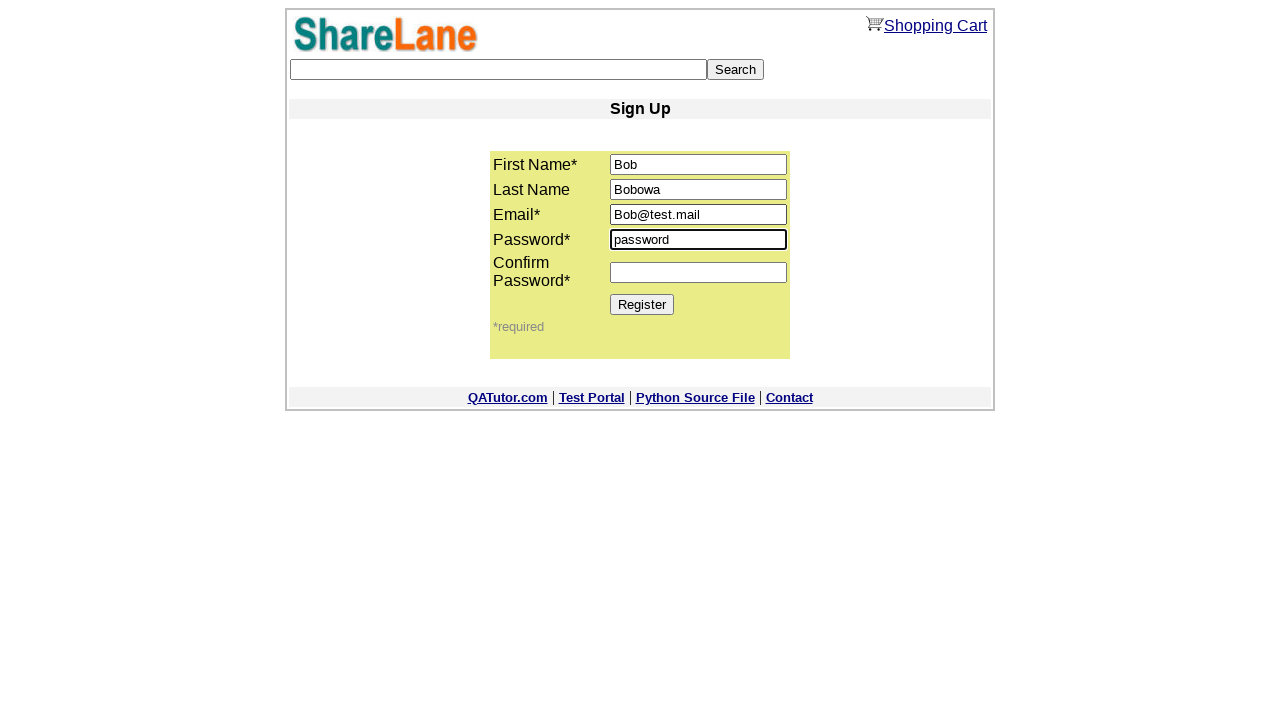

Filled password confirmation field with 'password' on input[name='password2']
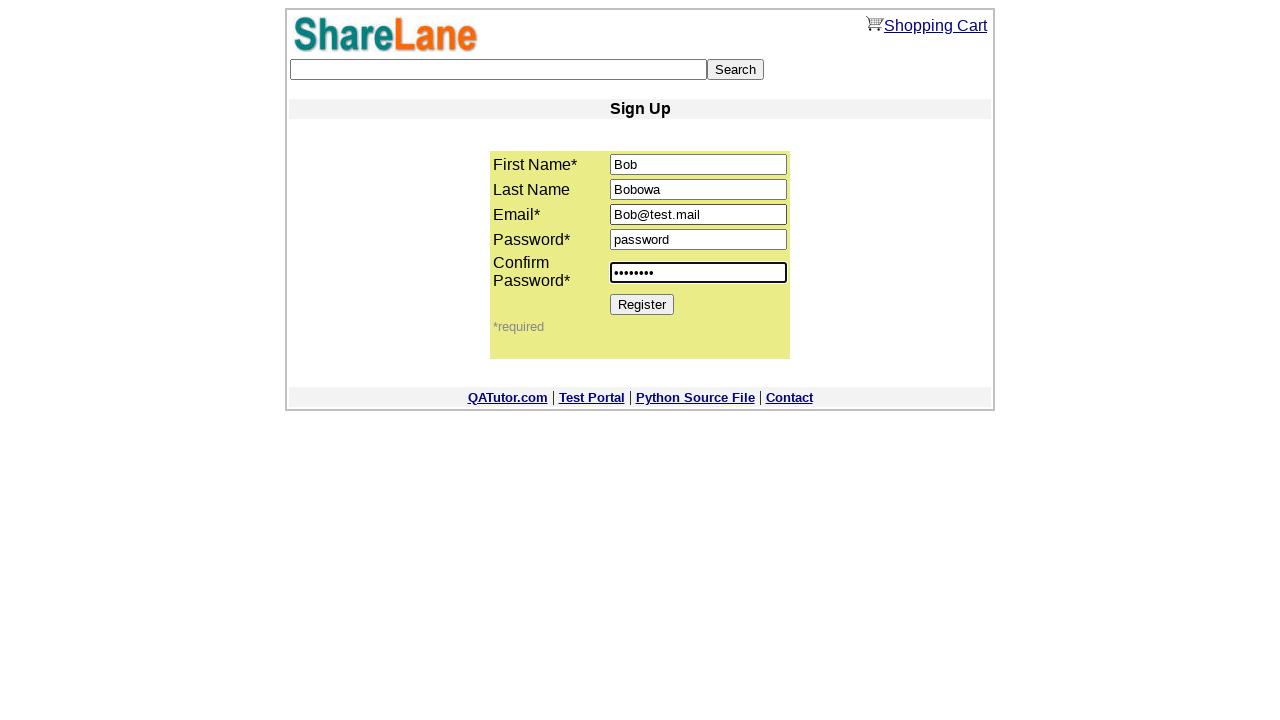

Clicked Register button to submit user registration form at (642, 304) on input[value='Register']
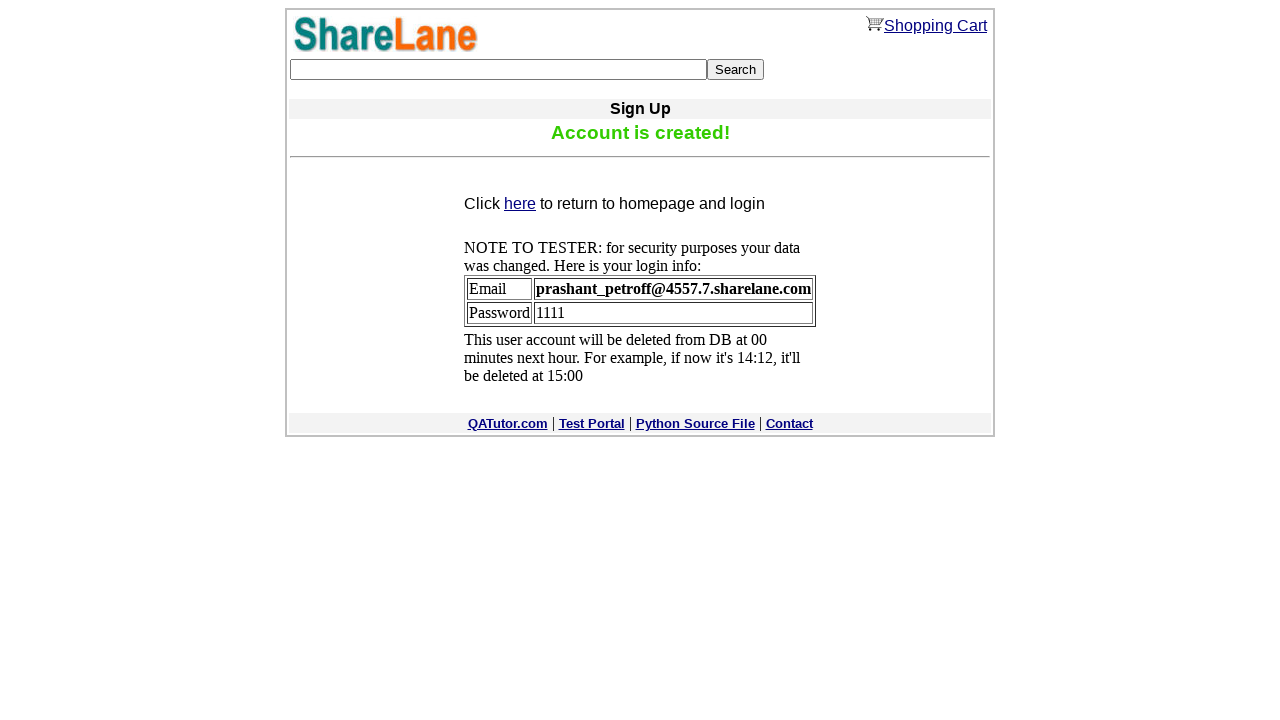

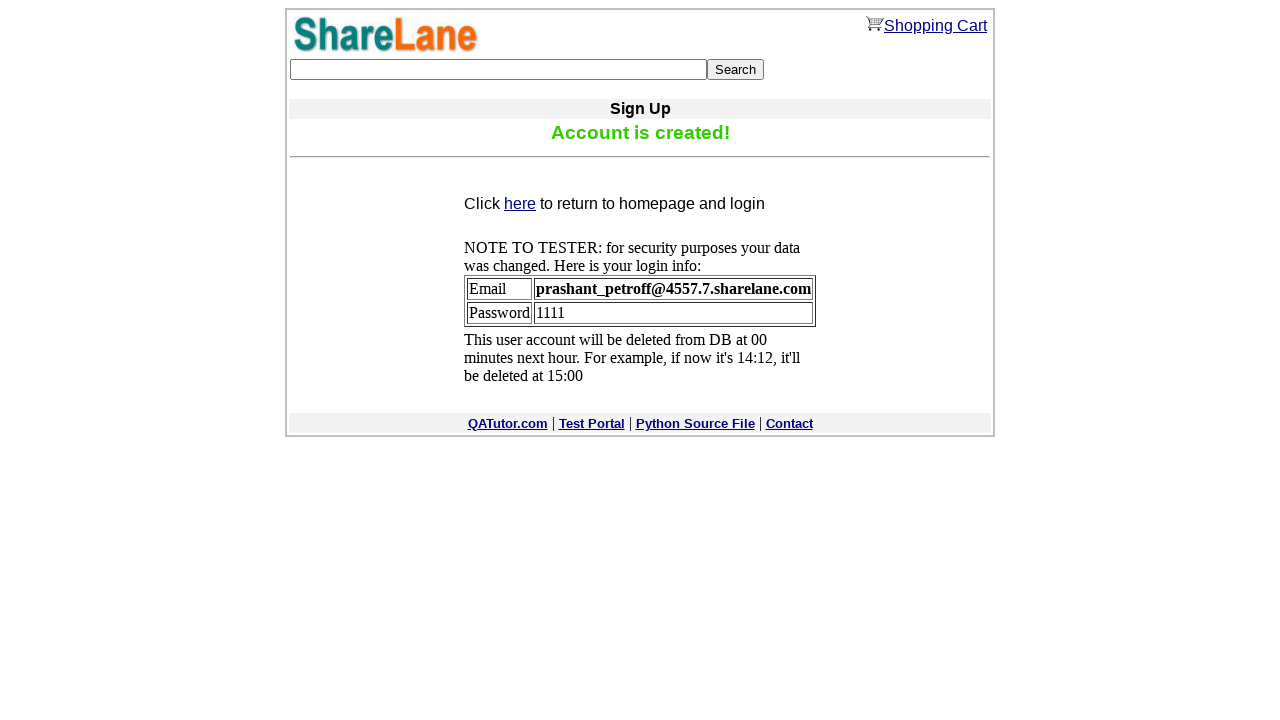